Tests dropdown selection functionality on a registration form by selecting year, month, and day values from date of birth dropdown fields.

Starting URL: http://demo.automationtesting.in/Register.html

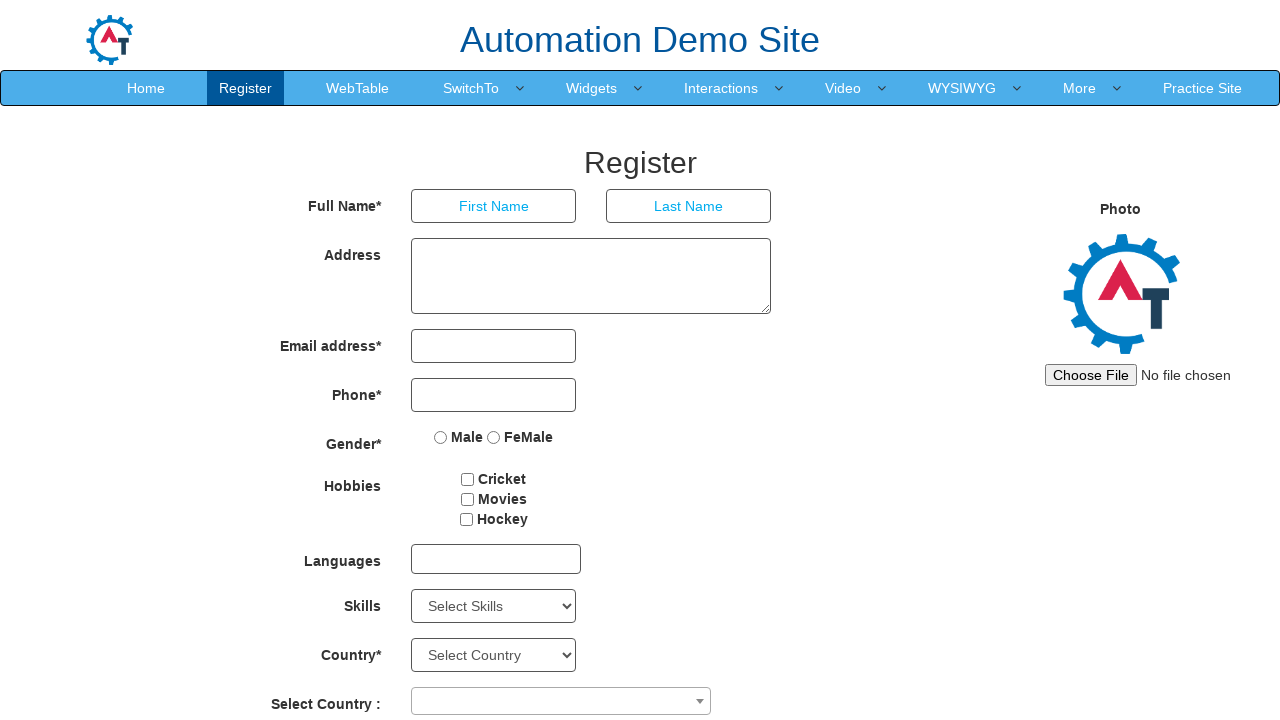

Selected year 1920 from year dropdown on #yearbox
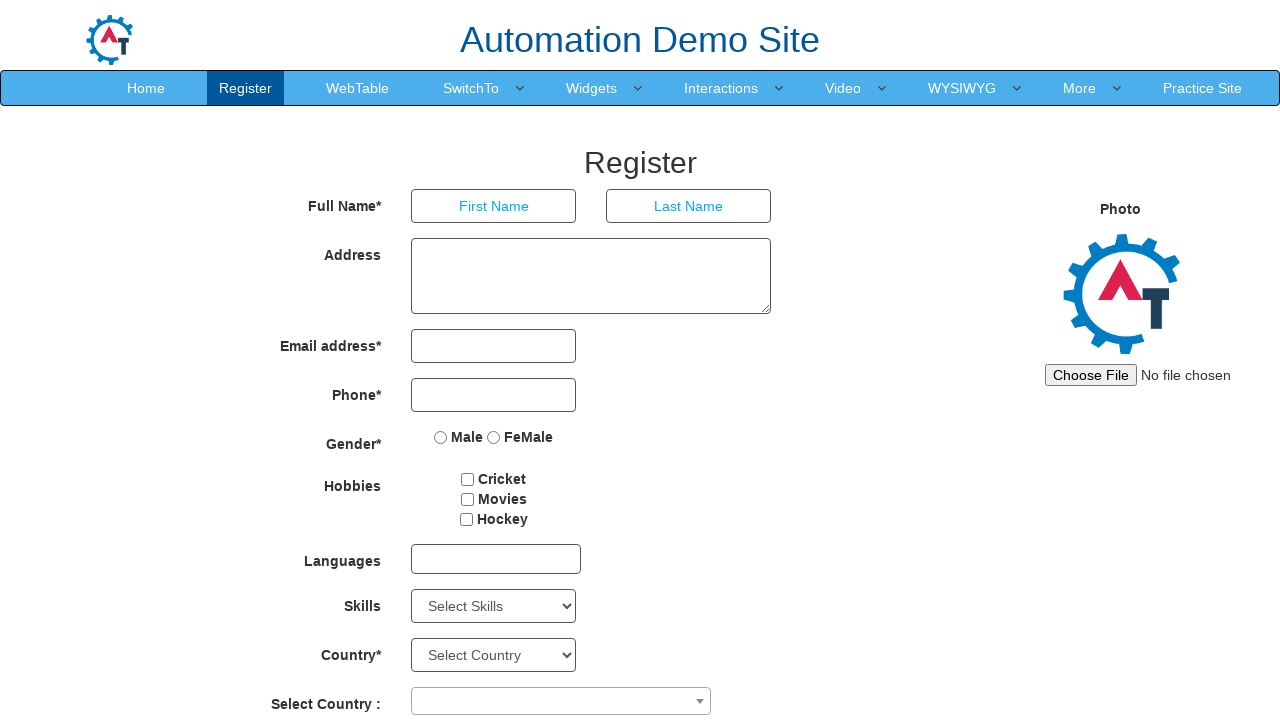

Selected May from month dropdown on #basicBootstrapForm > div:nth-child(11) > div:nth-child(3) > select
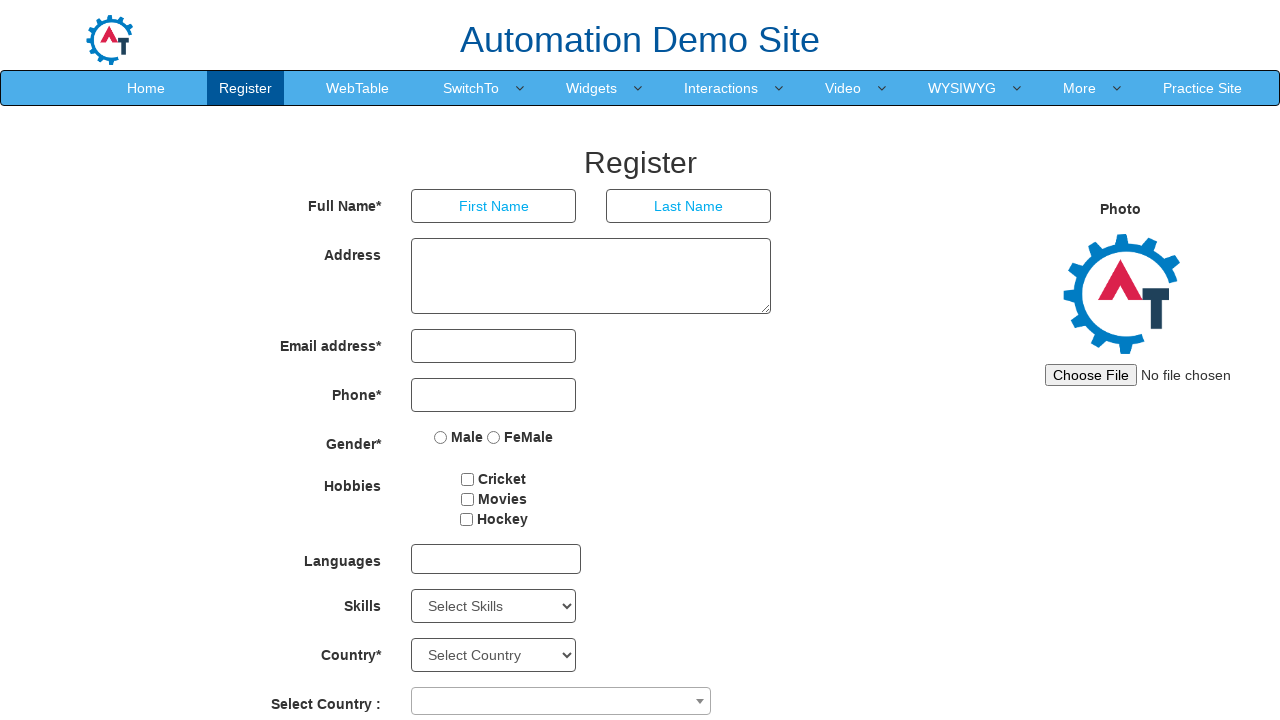

Selected day at index 8 from day dropdown on #daybox
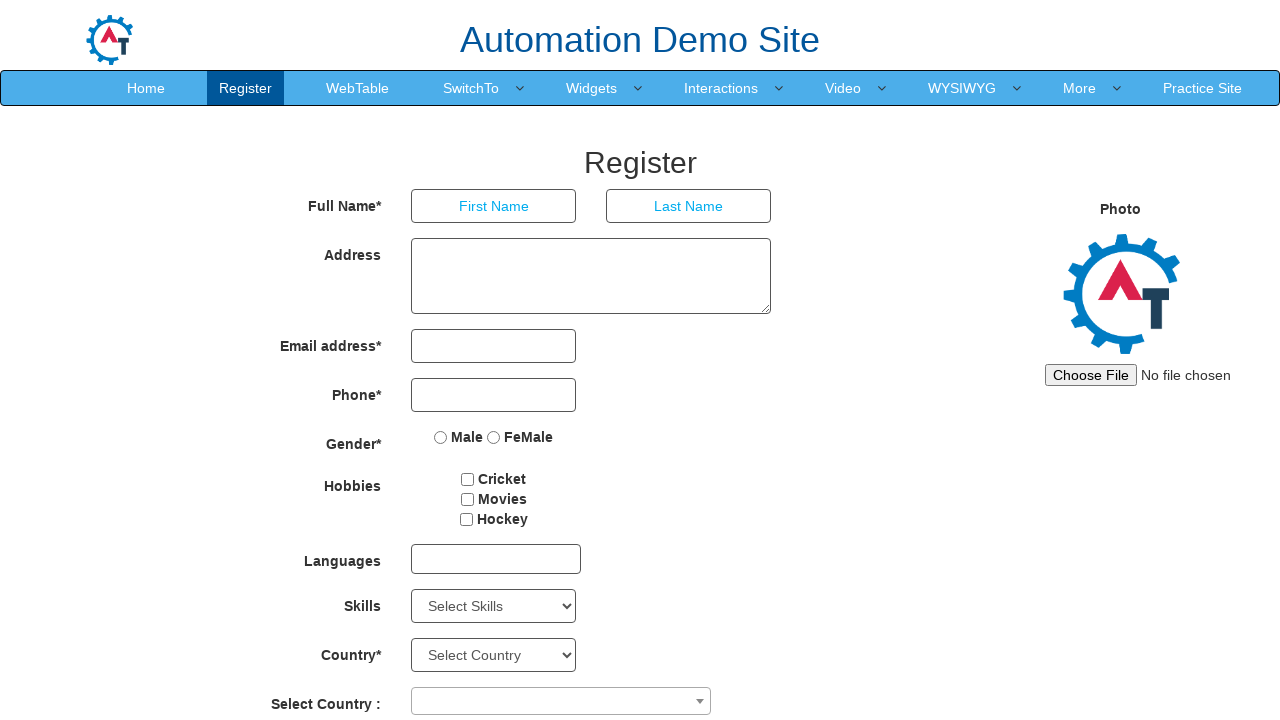

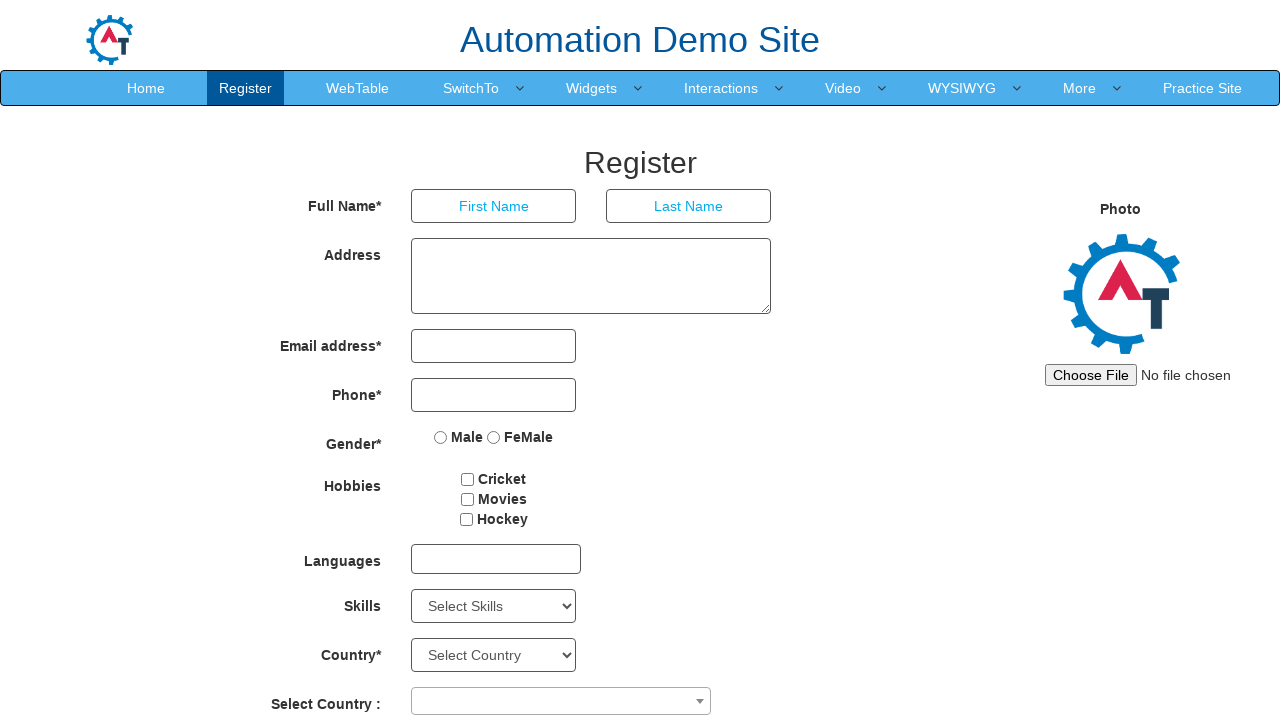